Tests the product listing page by clicking on a category and verifying the Add to Cart button is displayed

Starting URL: https://www.demoblaze.com

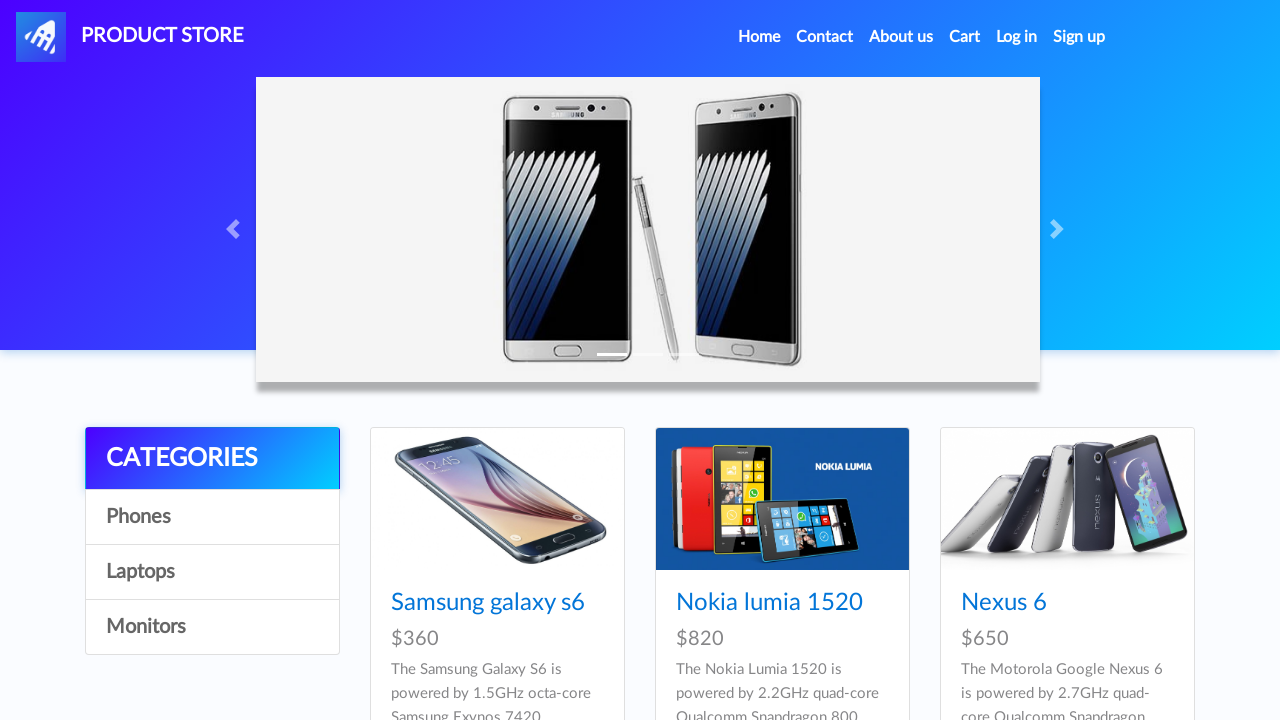

Waited for page to load (networkidle)
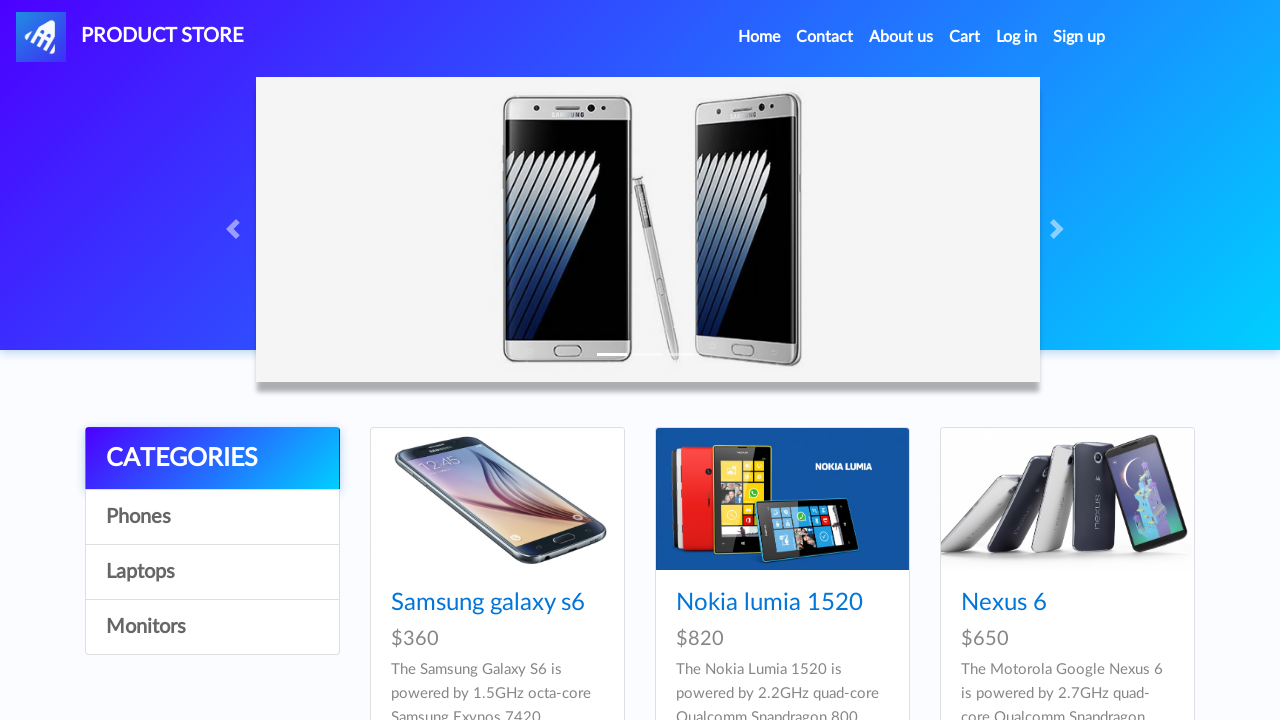

Clicked on Monitors category at (212, 627) on div.list-group a:nth-child(4)
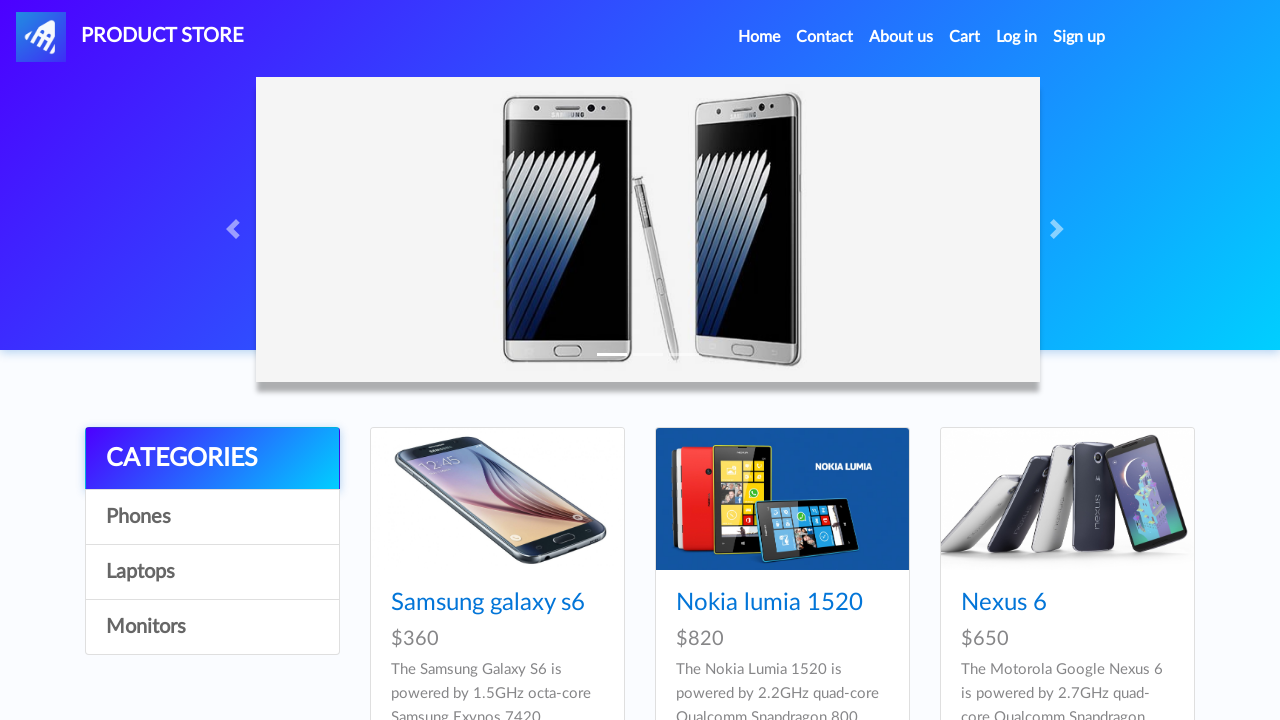

Waited 1000ms for products to load
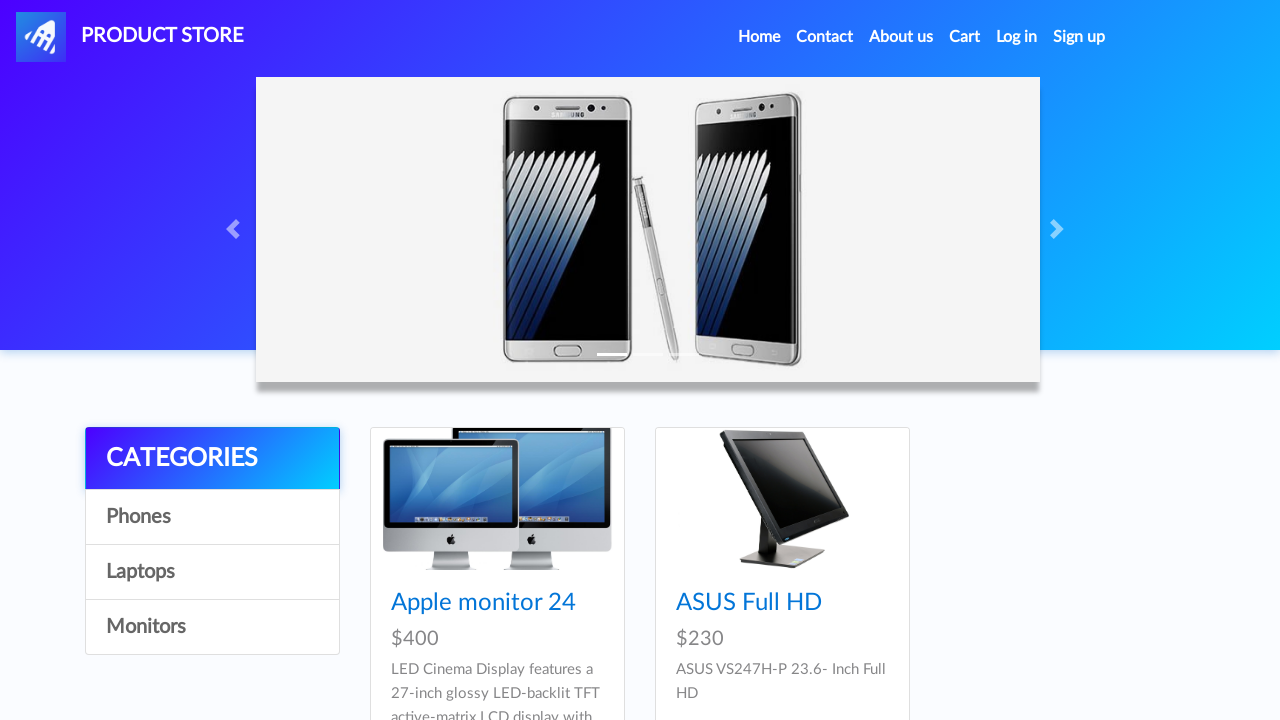

Clicked on Apple monitor product at (484, 603) on div.card-block h4 a[href='prod.html?idp_=10']
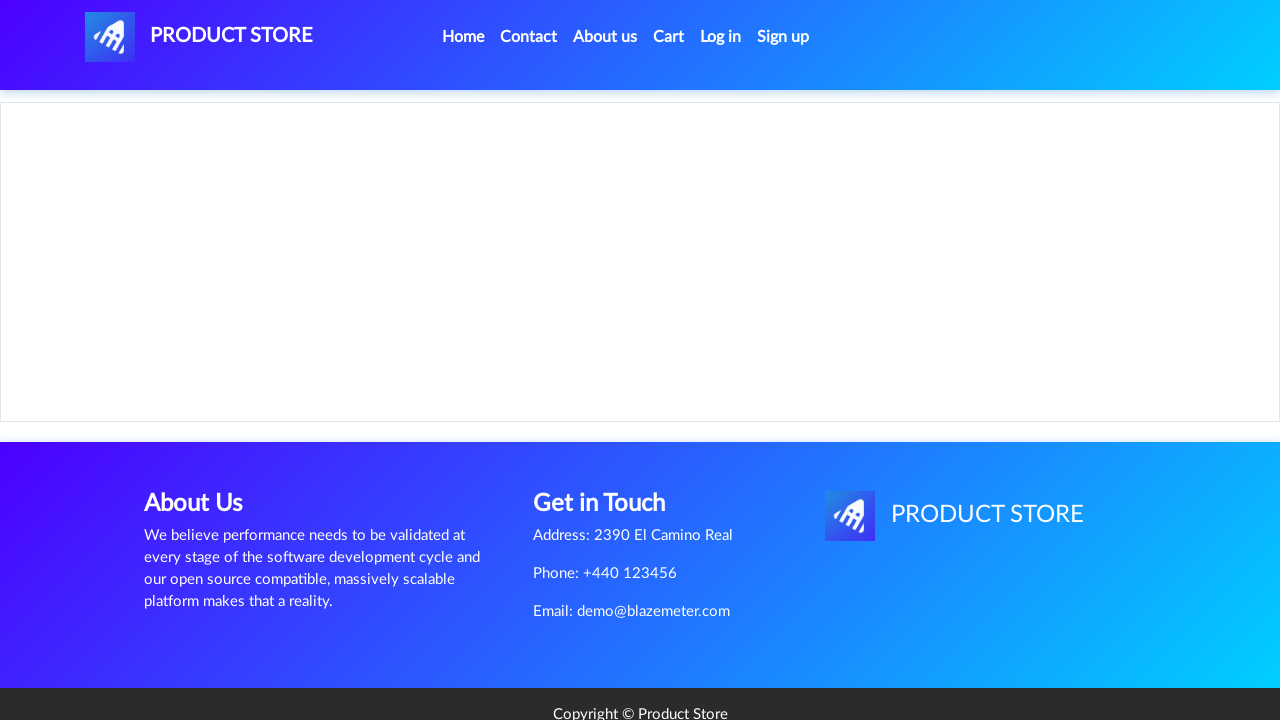

Verified Add to Cart button is displayed
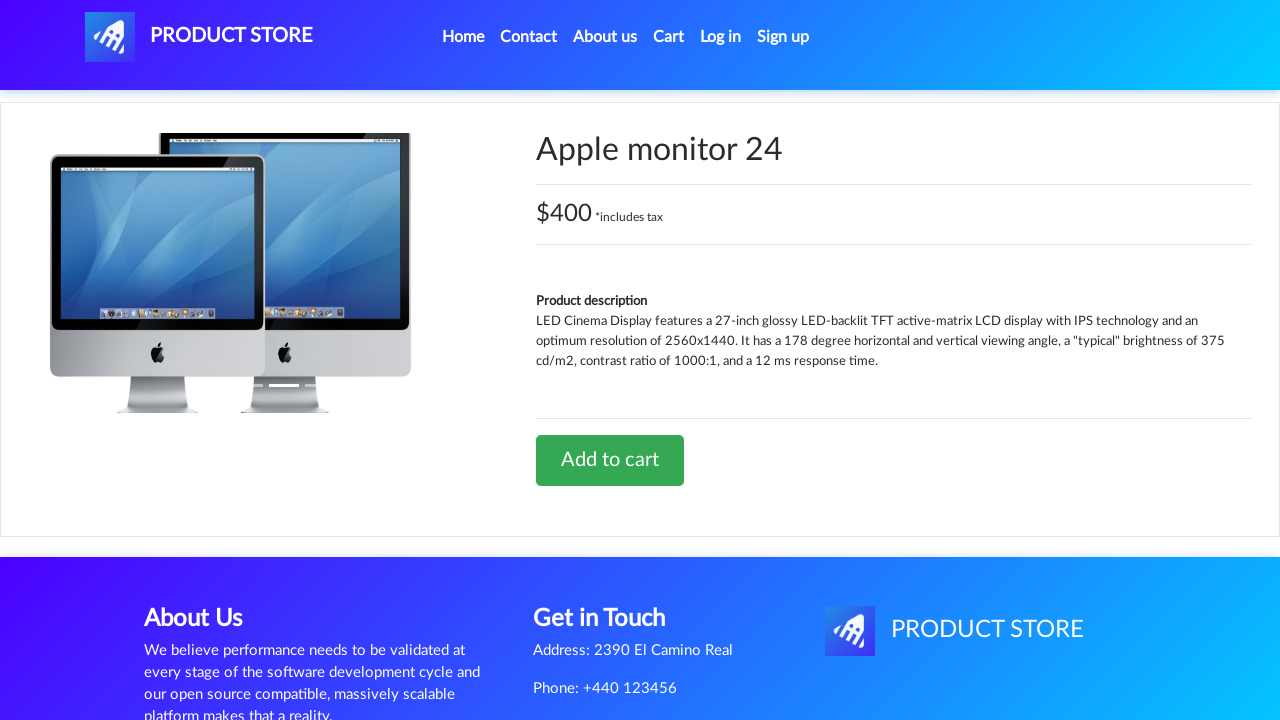

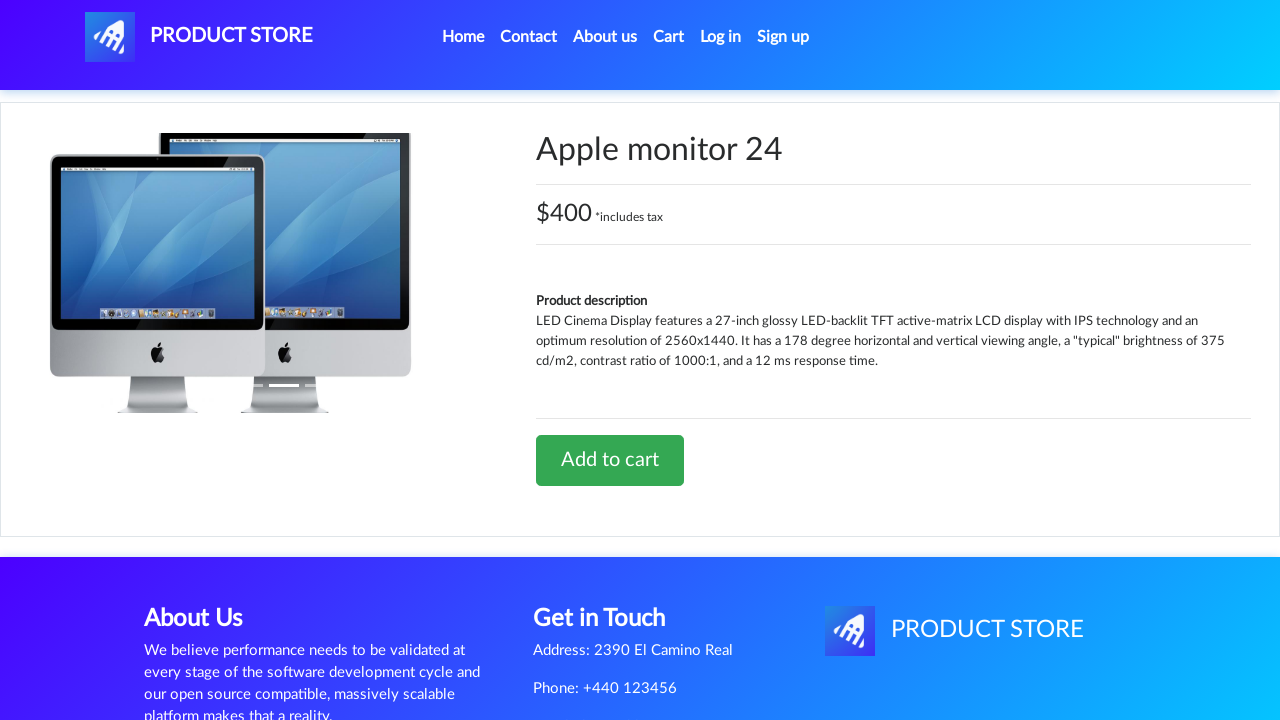